Tests opening a link in a new window and verifying text content in the new window

Starting URL: https://the-internet.herokuapp.com/context_menu

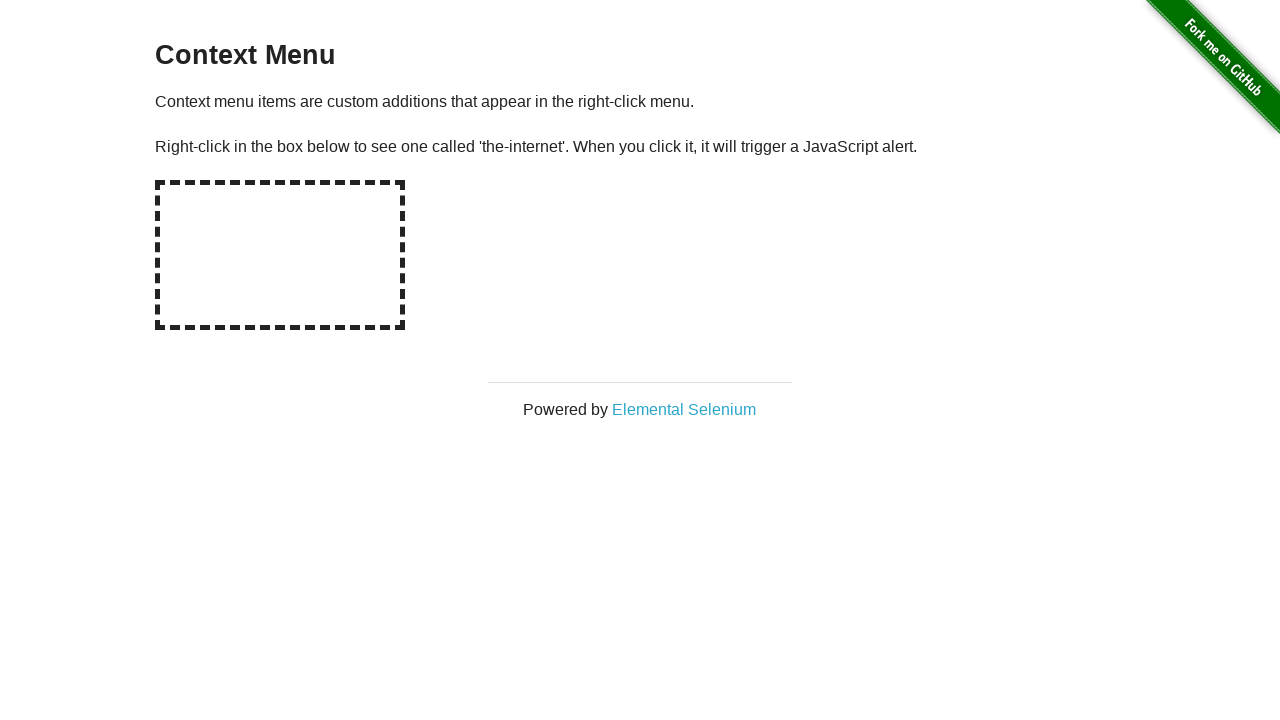

Clicked link that opens in new tab and waited for popup at (684, 409) on a[target='_blank']
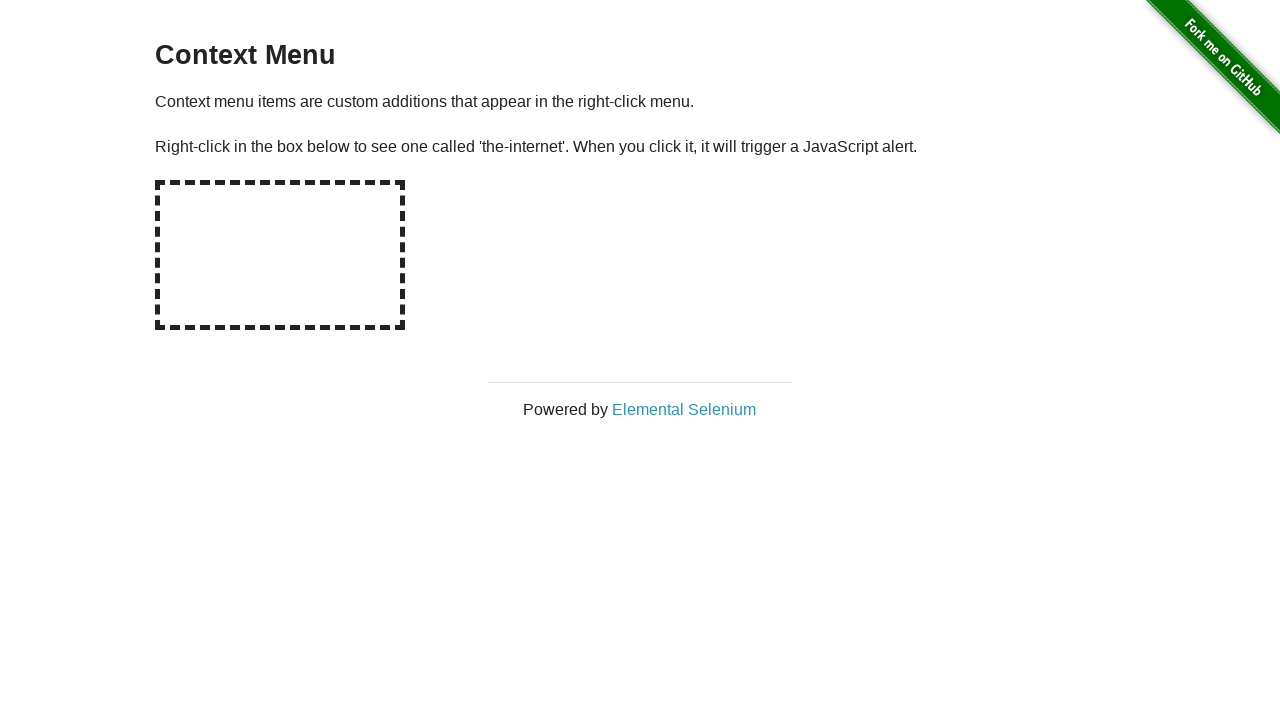

Captured new popup window
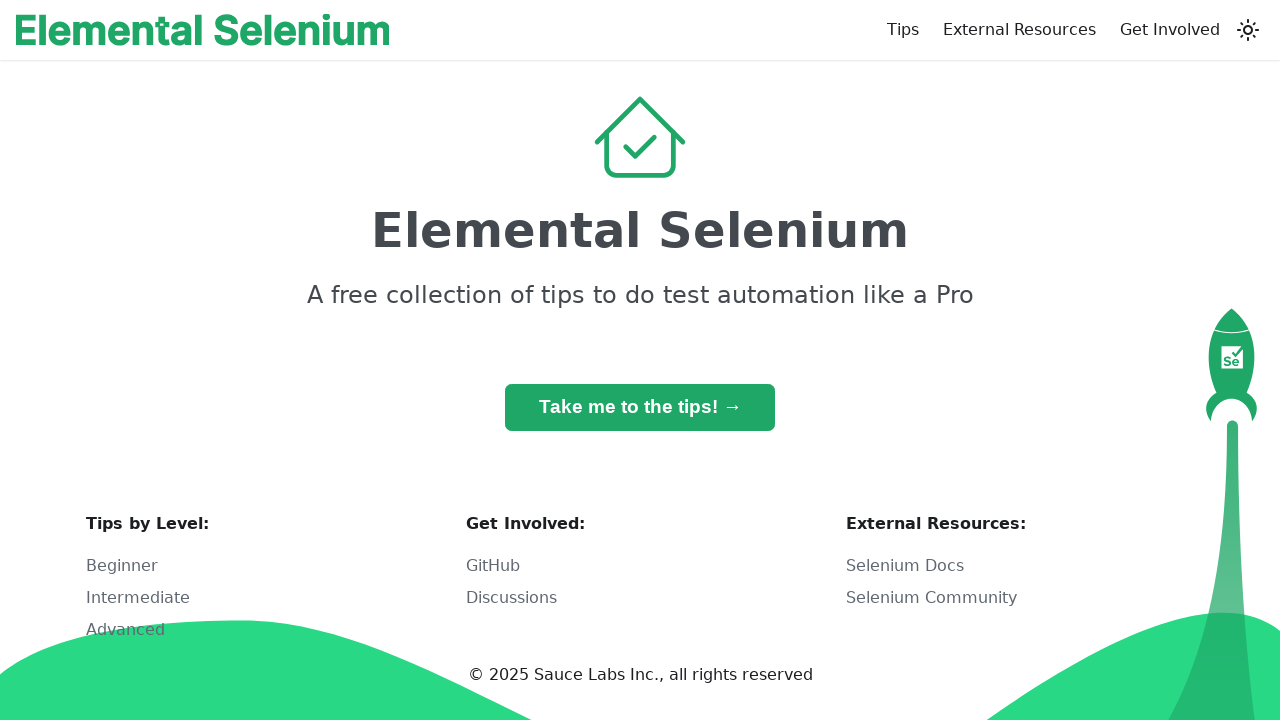

Verified 'Elemental Selenium' text is present in new window
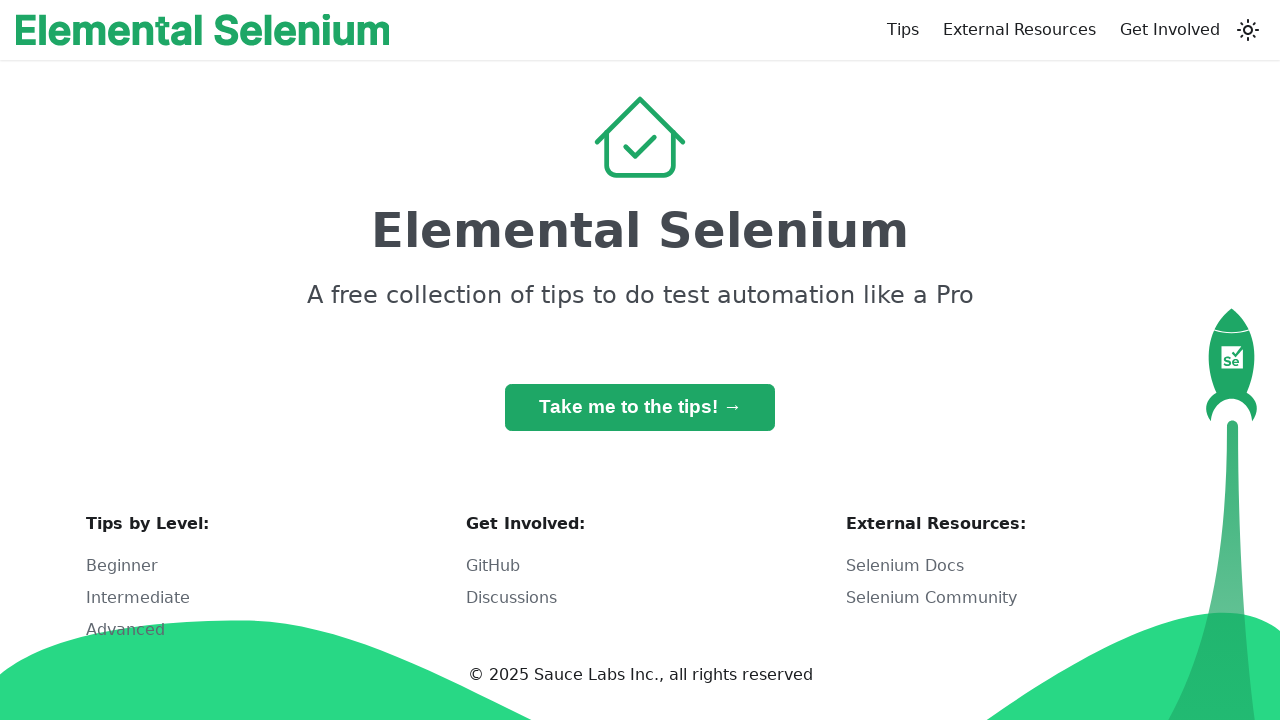

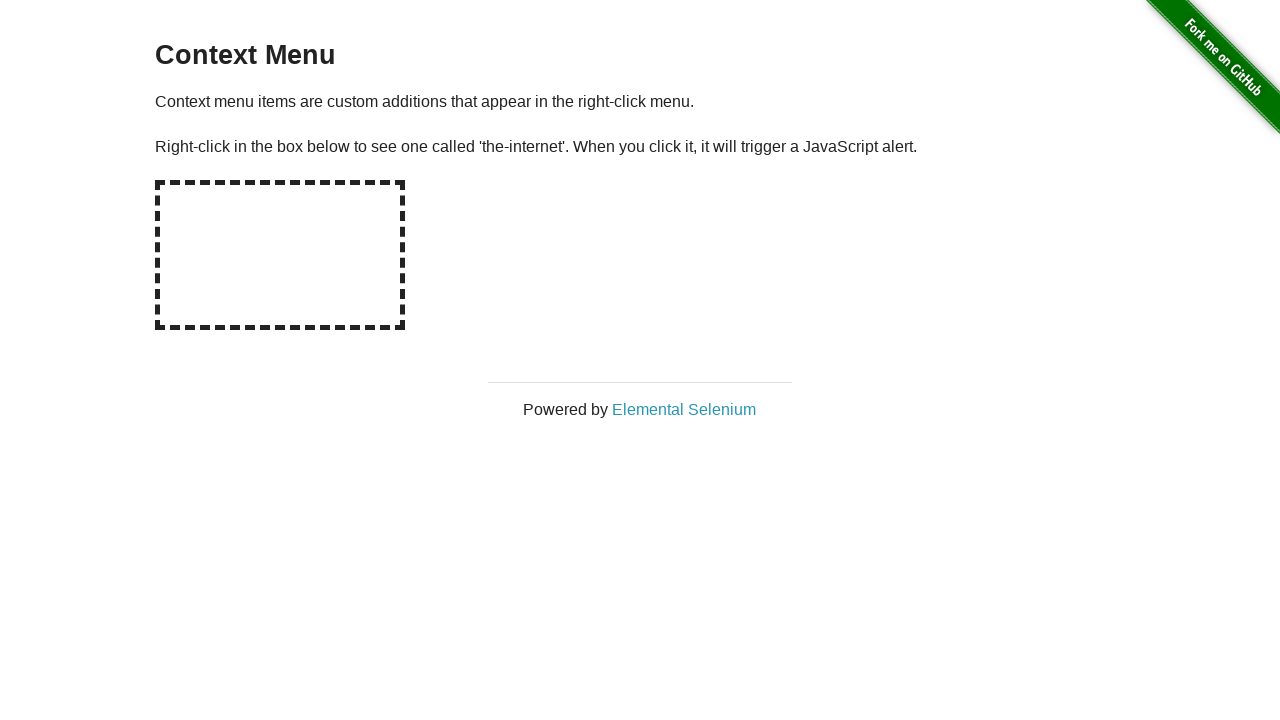